Tests multiple window handling by opening footer links in new tabs using Ctrl+Click, then iterating through windows to find and interact with the sitemap page

Starting URL: https://www.redbus.in/

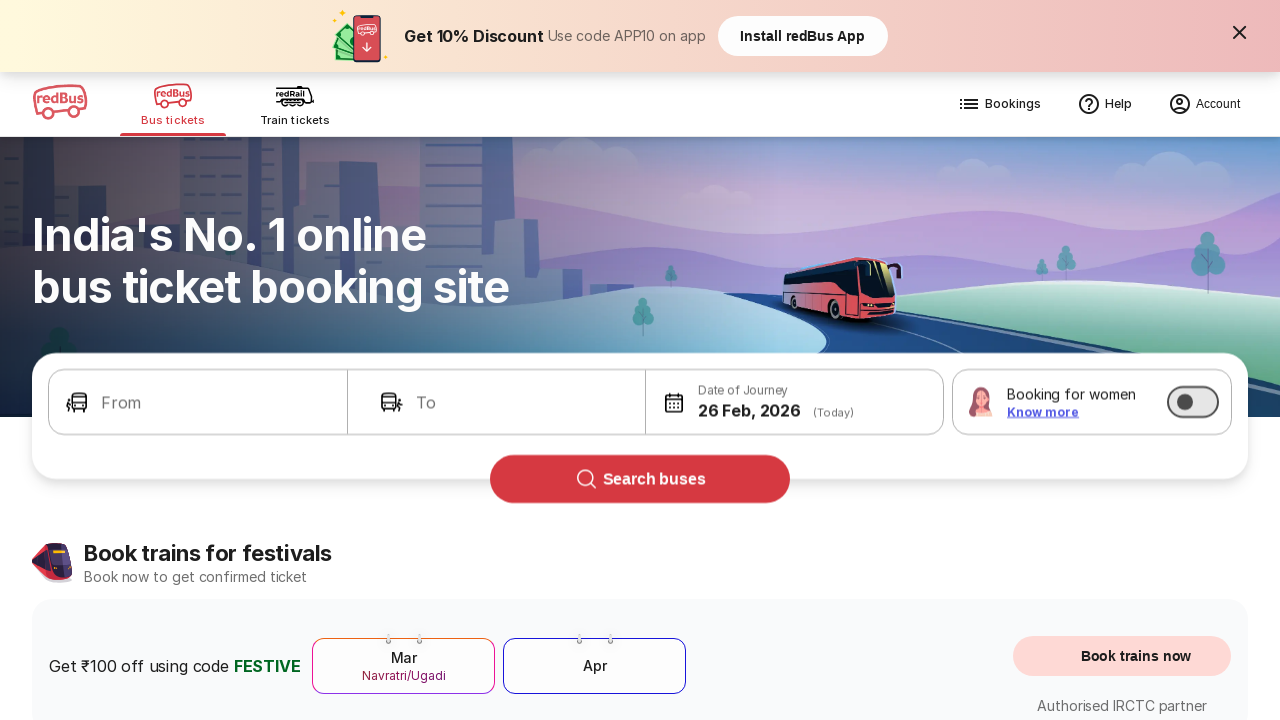

Located the first column of footer links
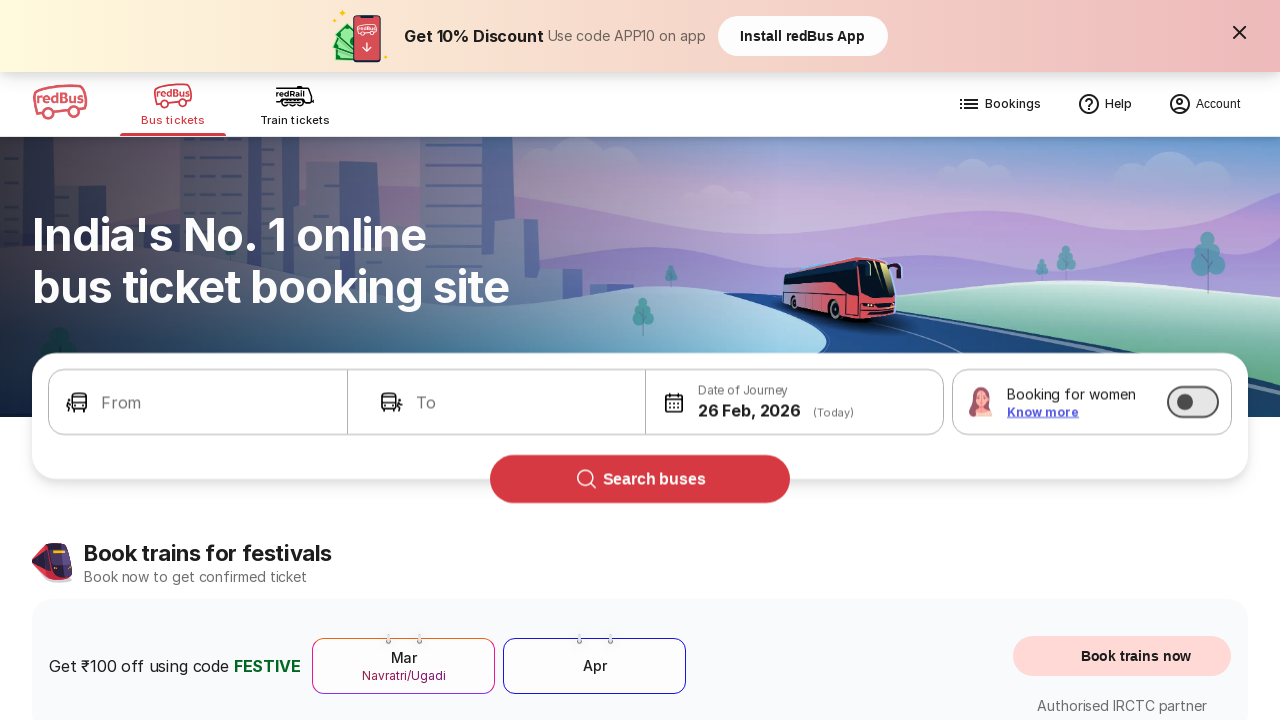

Located all links in the first footer column
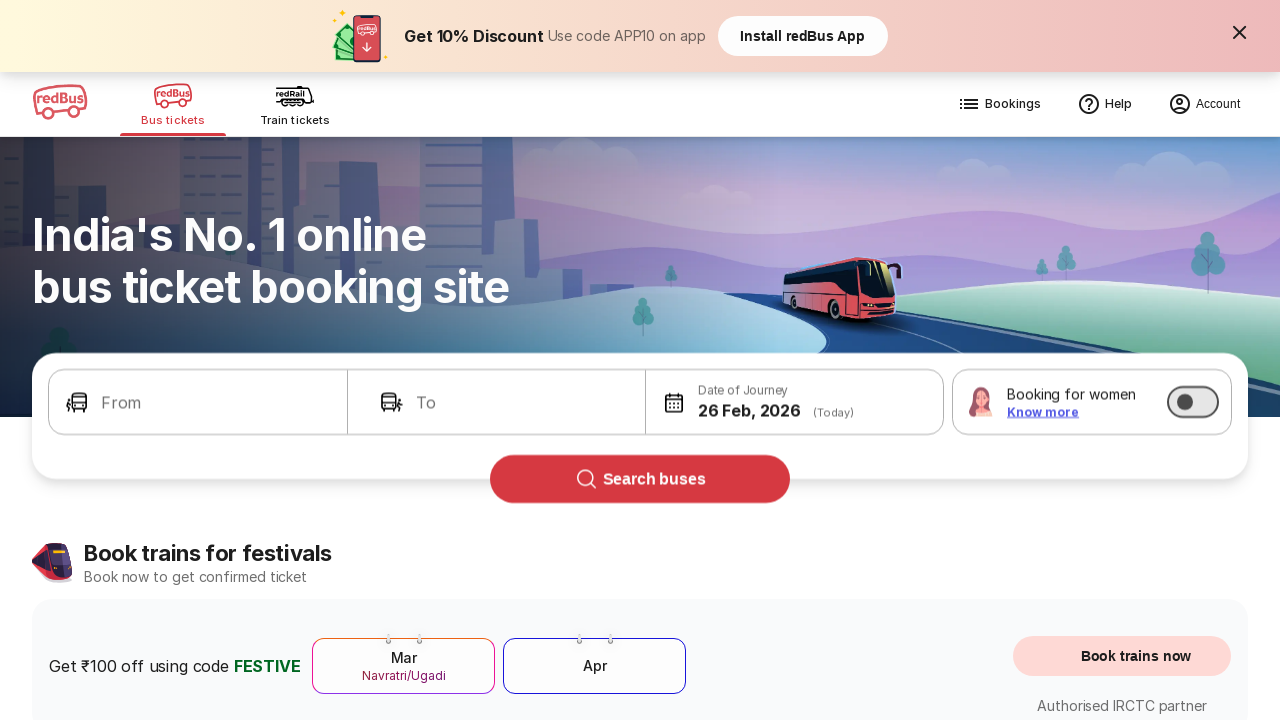

Counted 0 footer links
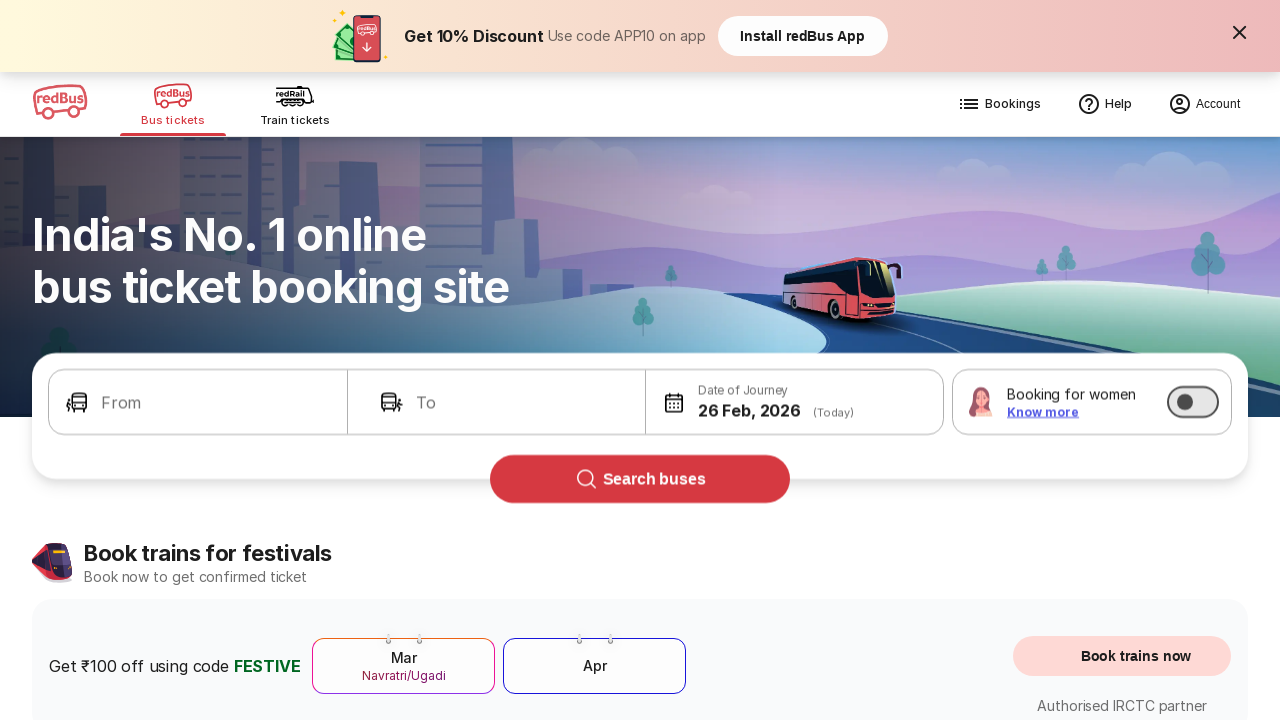

Retrieved all 1 open pages from context
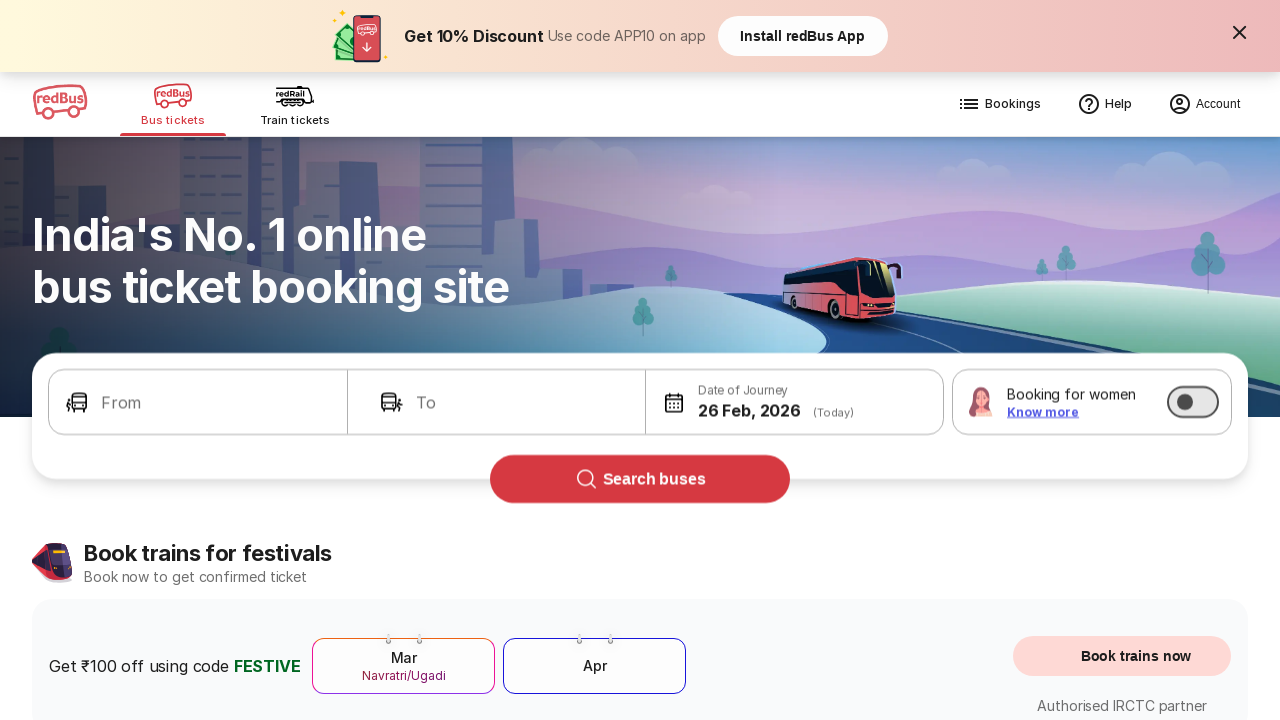

Brought a tab to focus
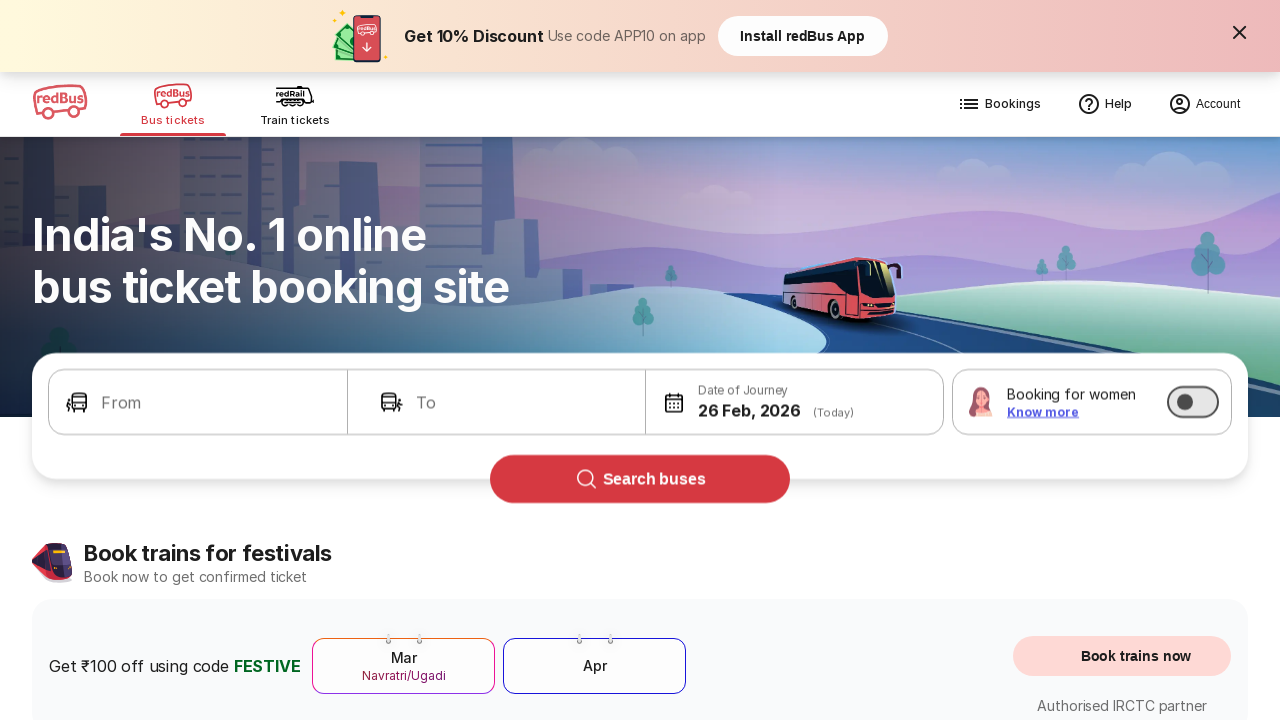

Retrieved page title: 'Bus Booking Online and Train Tickets at Lowest Price - redBus'
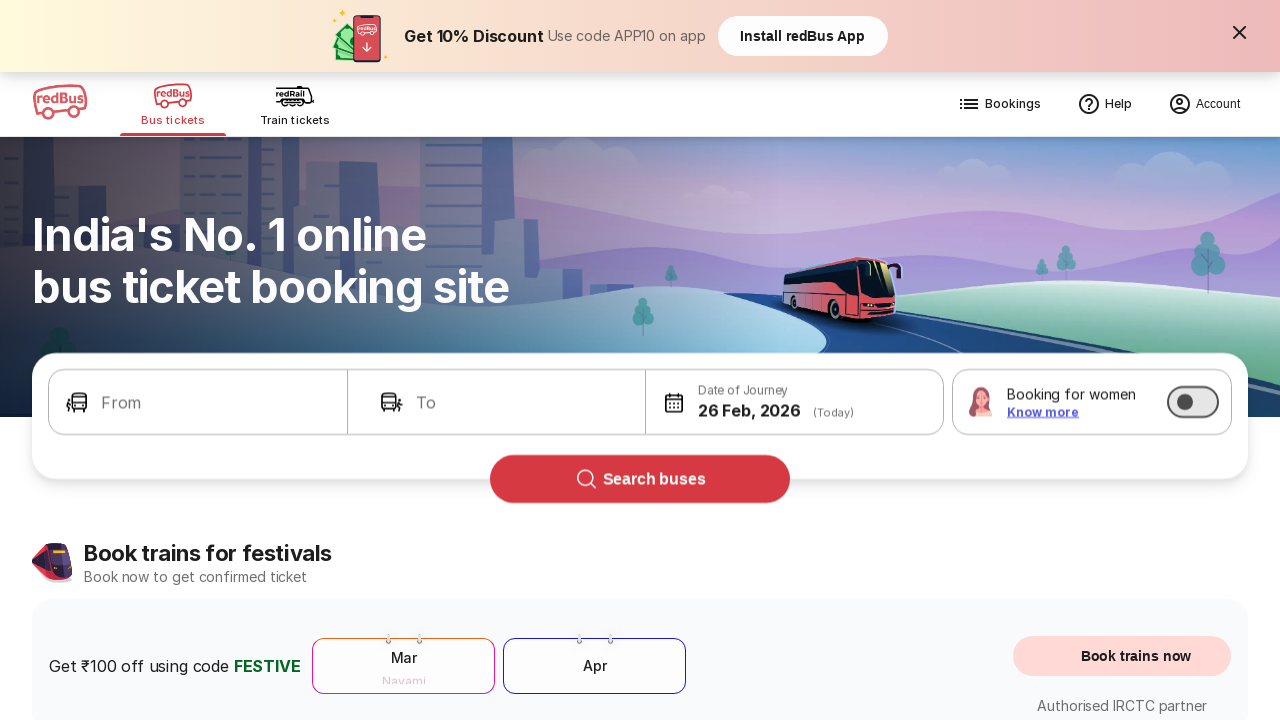

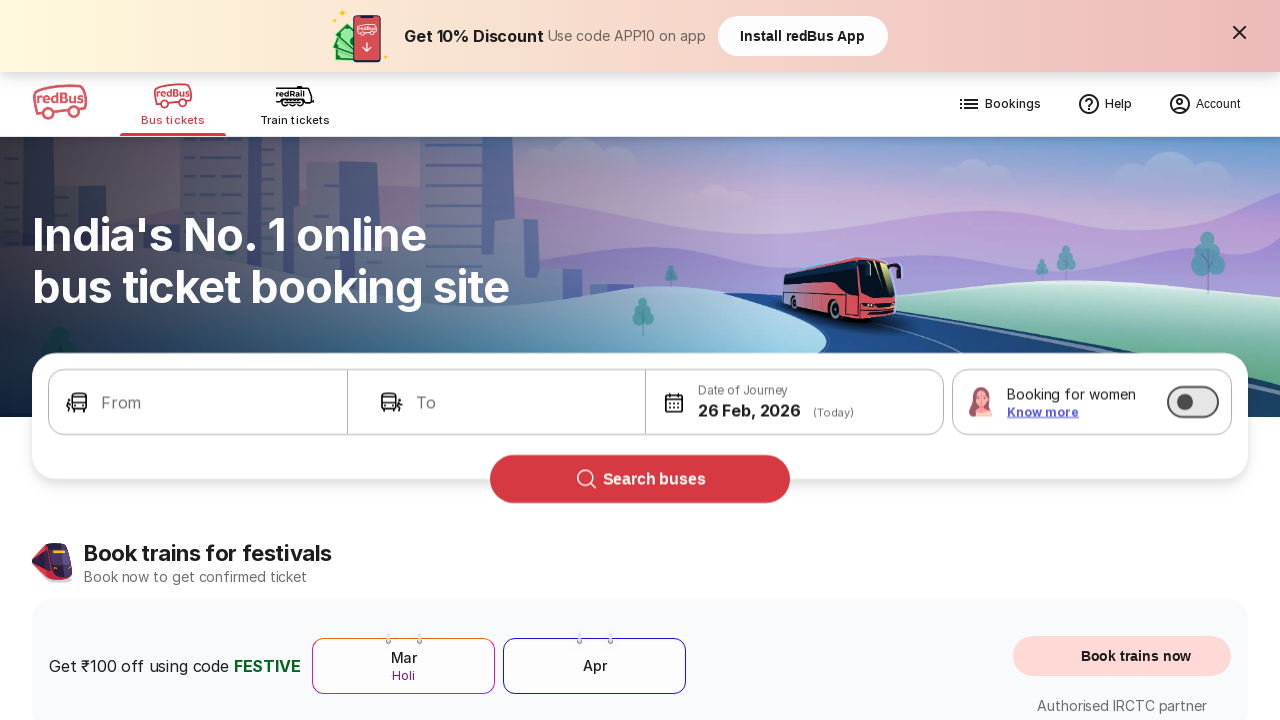